Tests element states (selected, displayed, enabled) for various form elements on the SpiceJet booking page

Starting URL: https://book.spicejet.com/

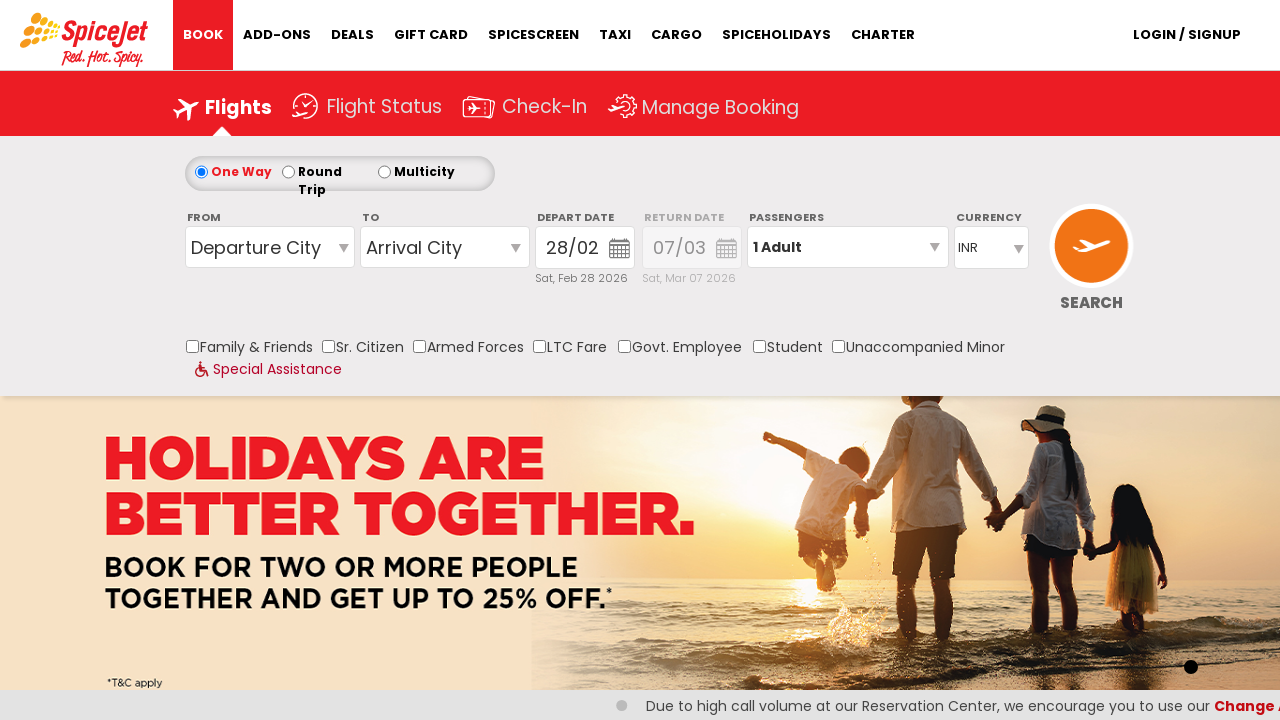

Waited for one-way checkbox to be present in DOM
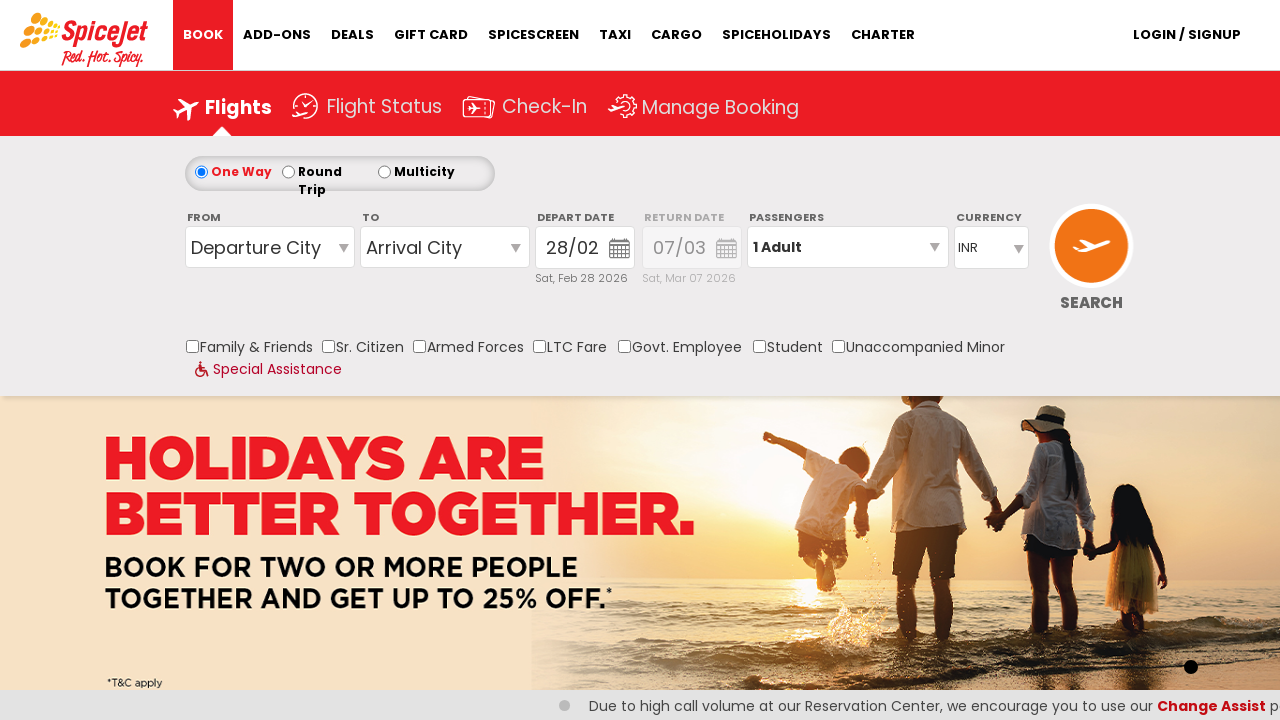

Located one-way checkbox element
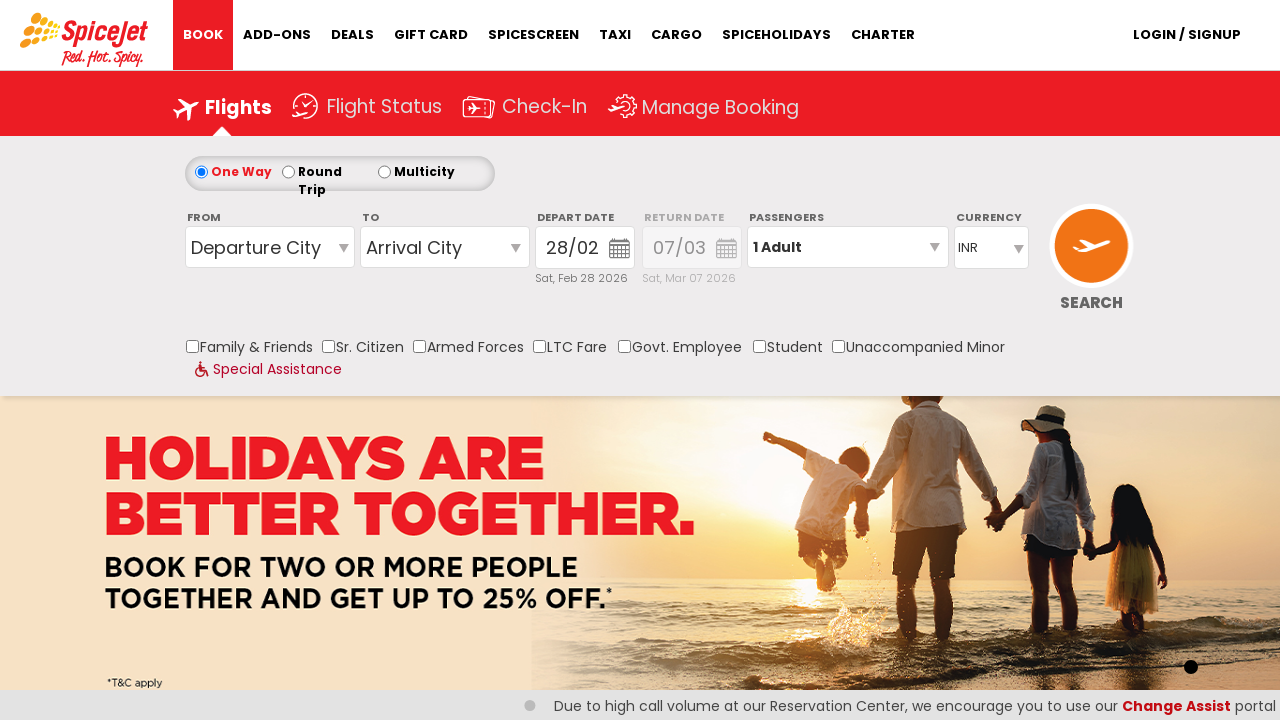

One-way checkbox became visible
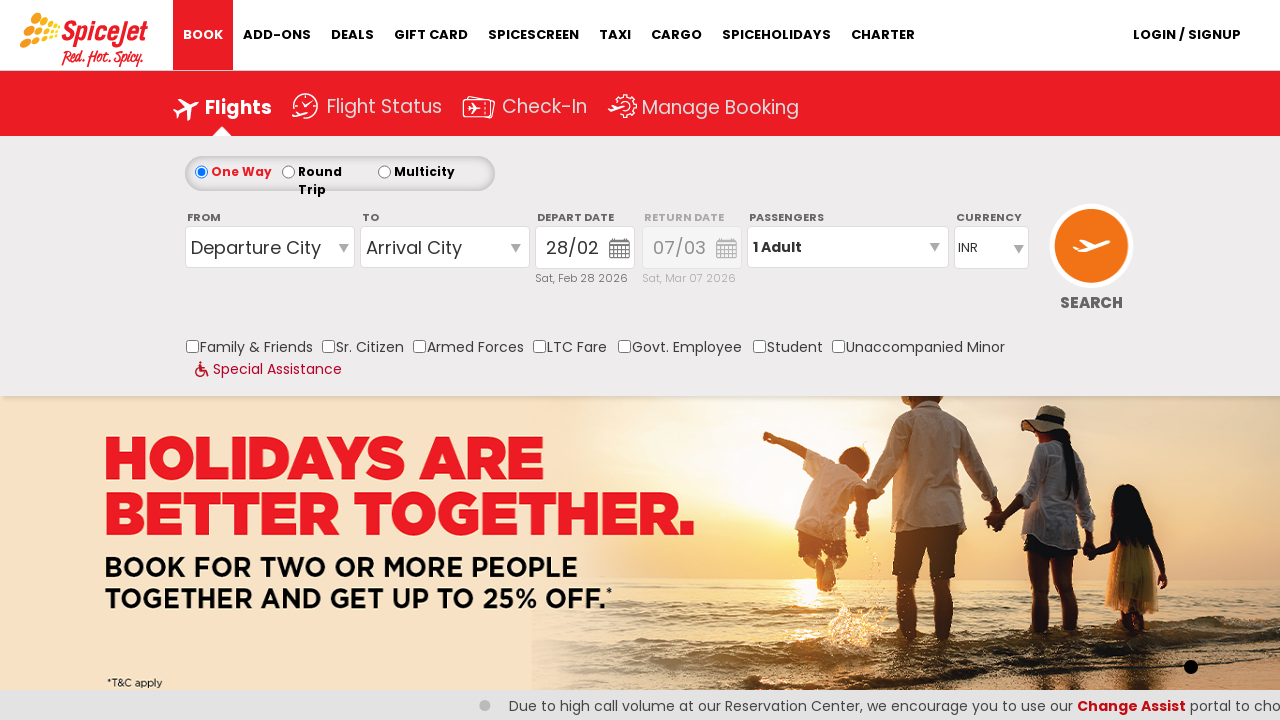

Market station label is visible on the SpiceJet booking page
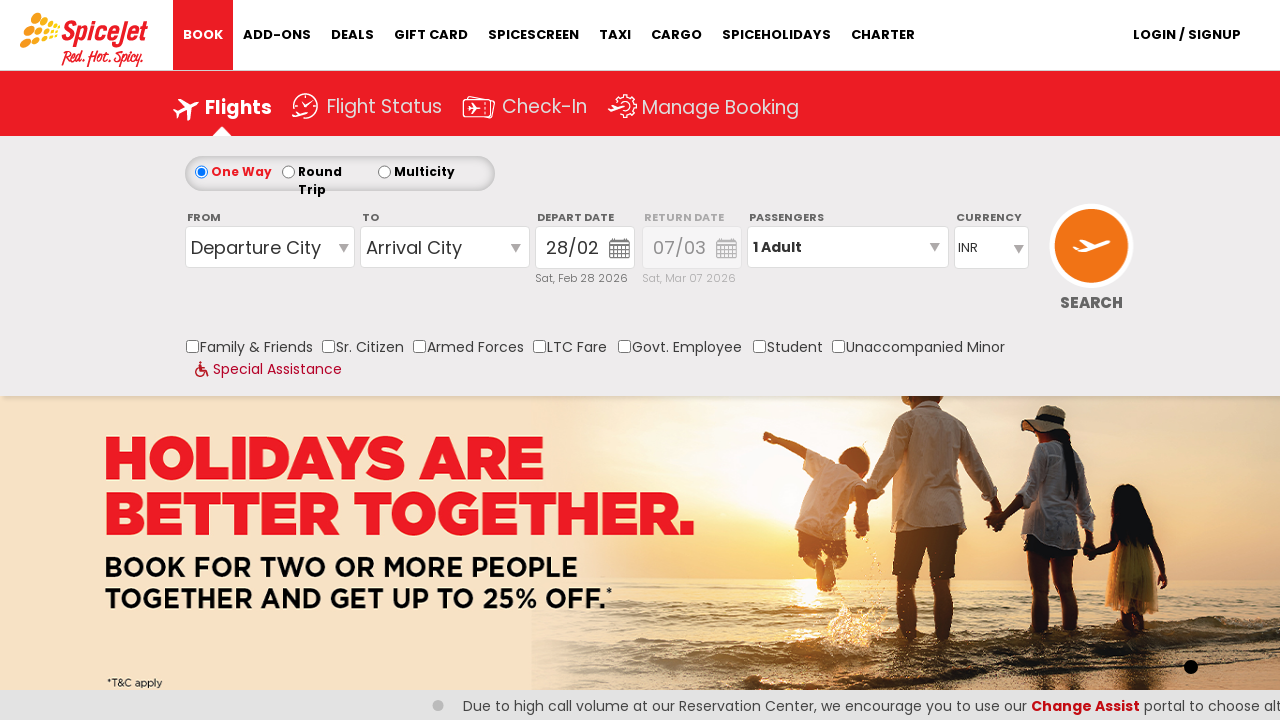

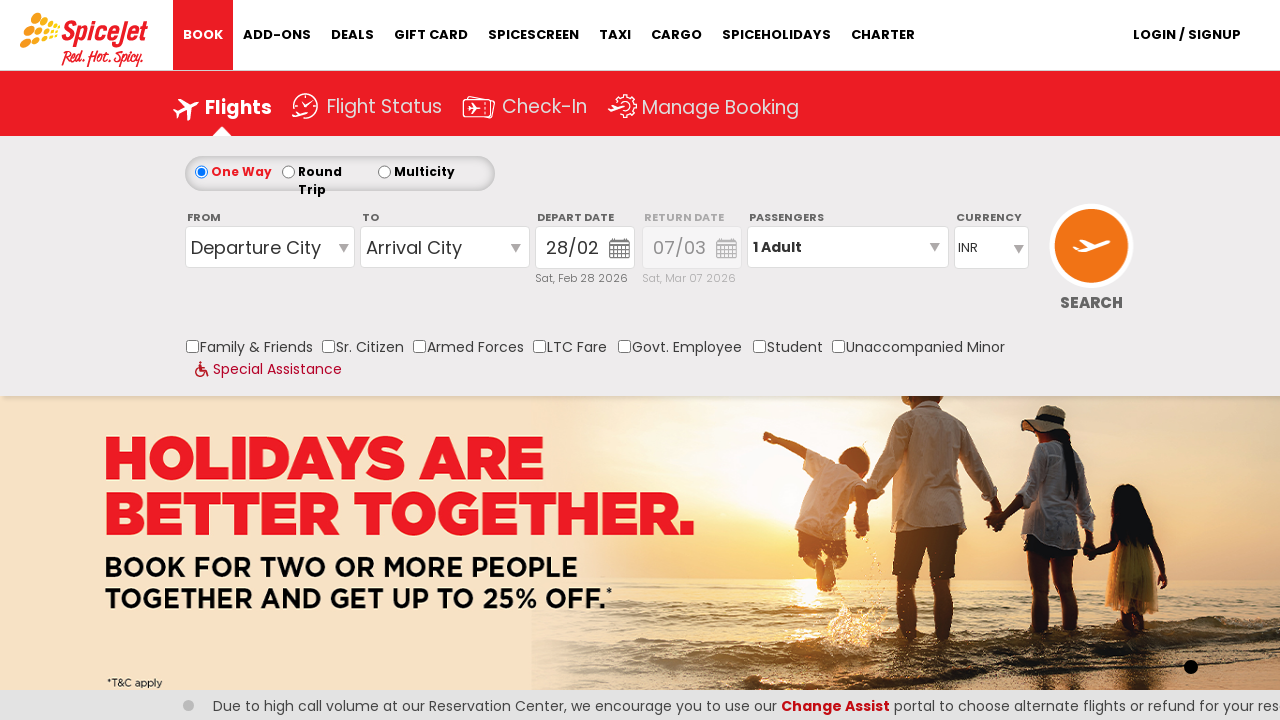